Navigates to a practice website and clicks on a link containing "Testing" in its text

Starting URL: https://practice.cydeo.com

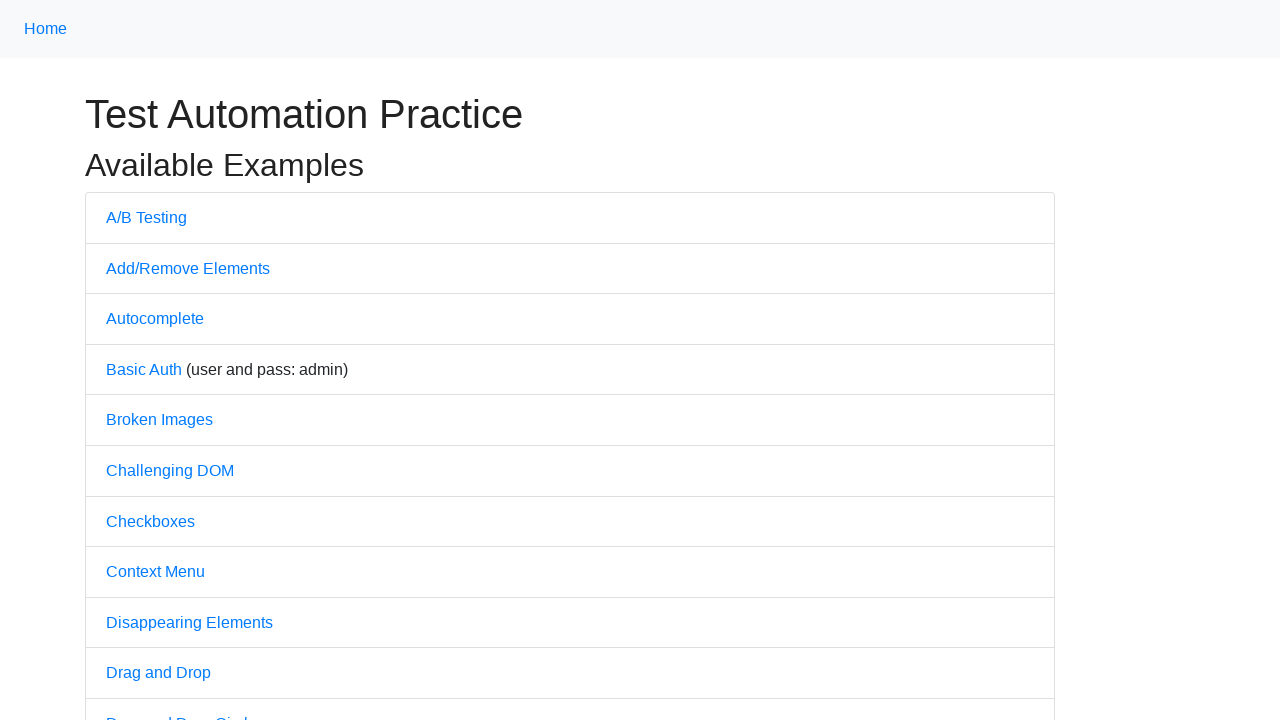

Clicked on link containing 'Testing' in its text at (146, 217) on a:has-text('Testing')
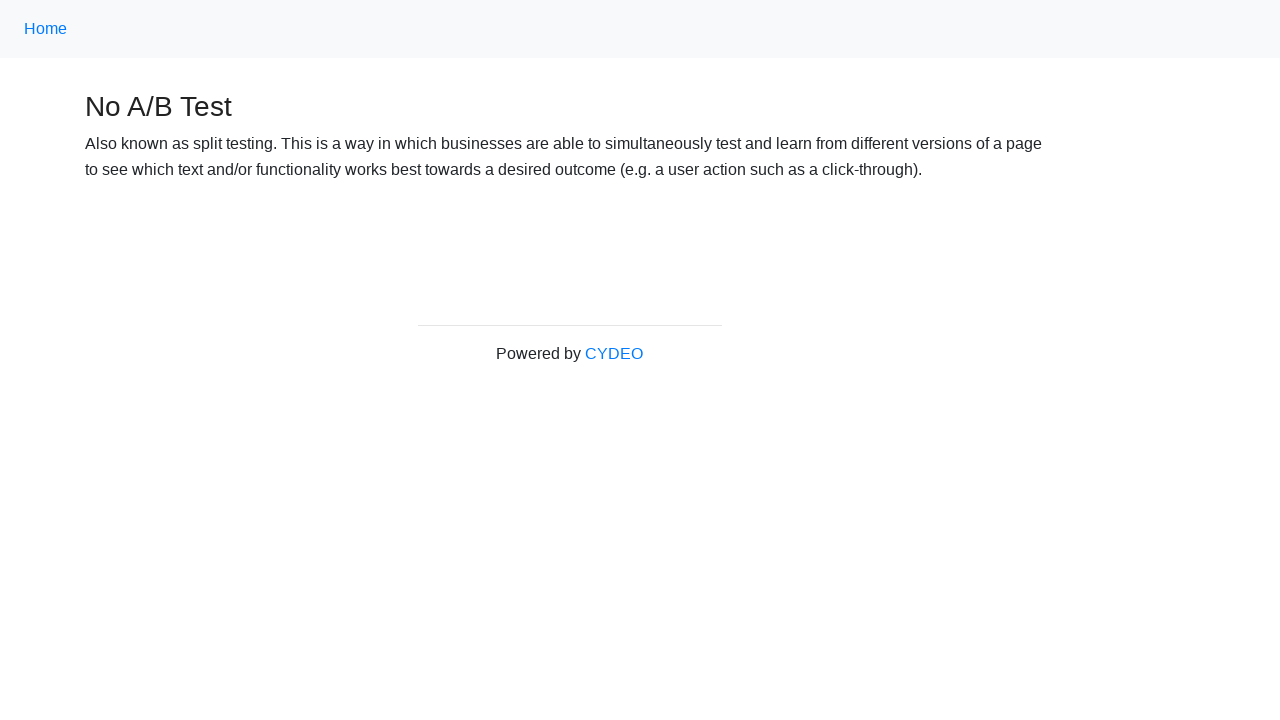

Navigation completed and network idle
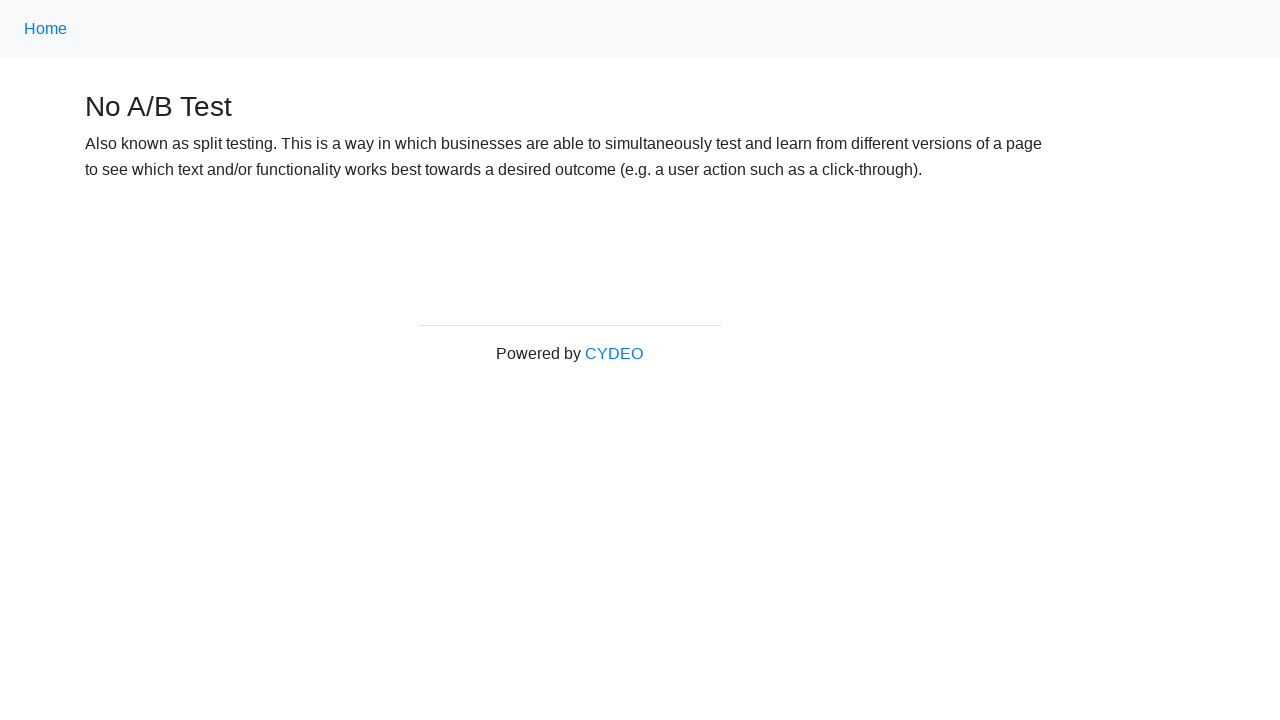

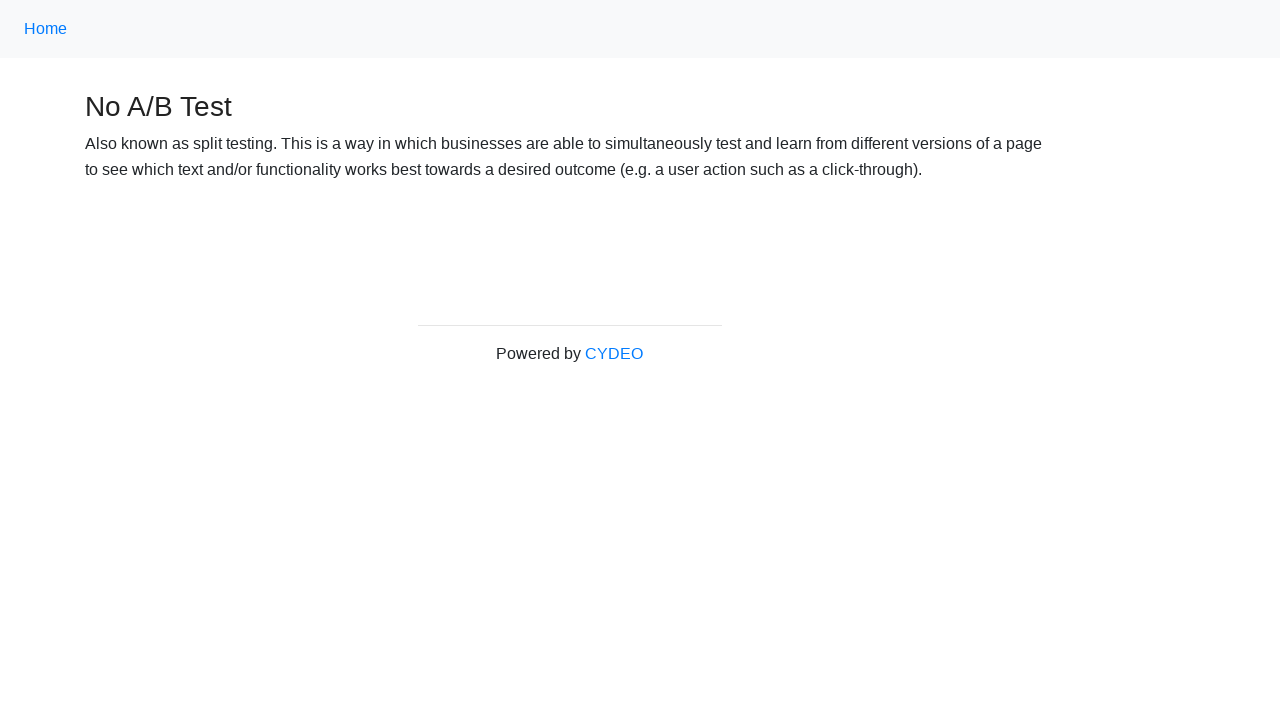